Tests prompt popup by triggering it, entering text, and accepting it

Starting URL: https://demoqa.com/alerts

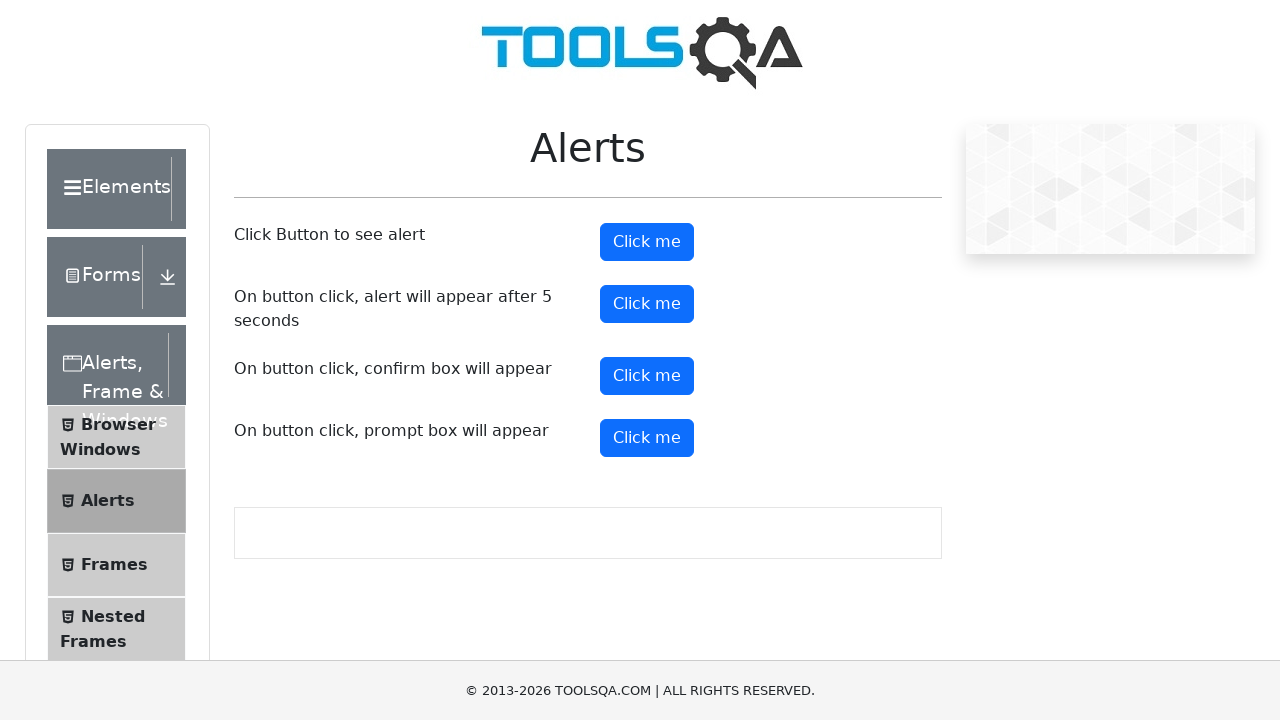

Set up dialog handler to accept prompt with 'TestUser123'
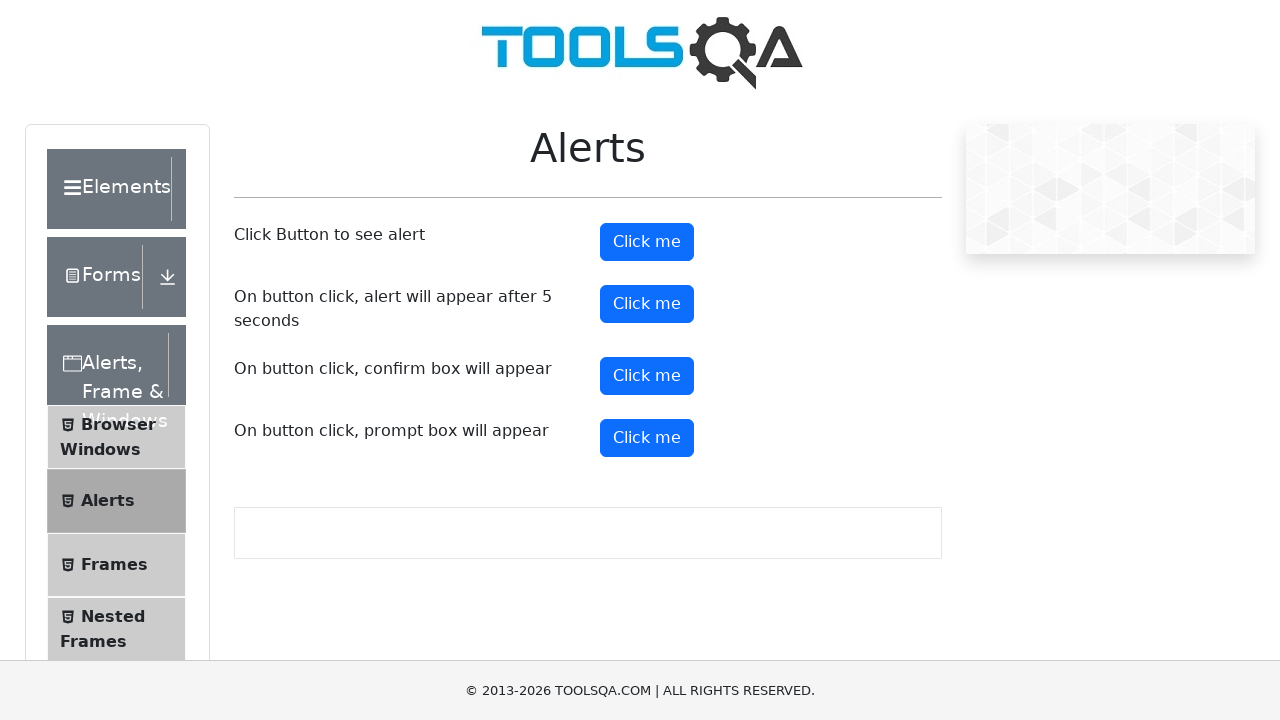

Clicked prompt button to trigger popup at (647, 438) on xpath=//button[@id='promtButton']
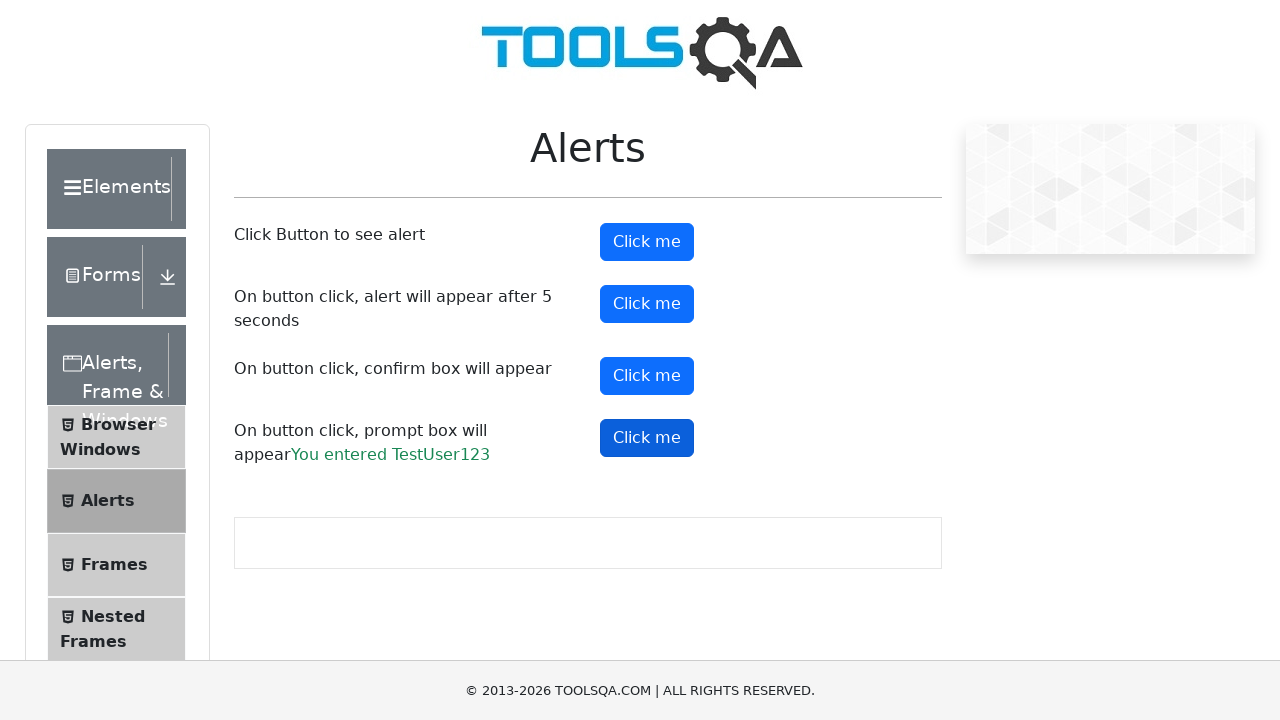

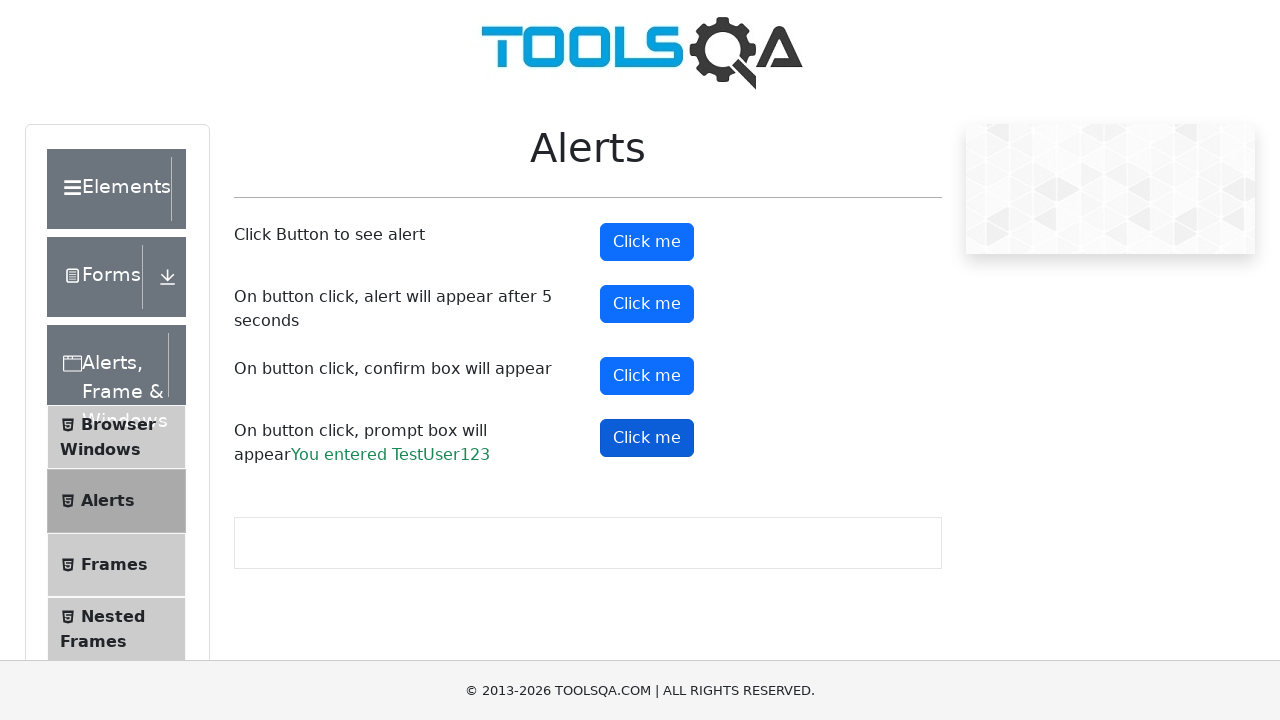